Tests user registration form by filling in username, email, and password fields, using copy-paste functionality to duplicate email as password, then submitting the form

Starting URL: https://demoapps.qspiders.com/ui?scenario=1

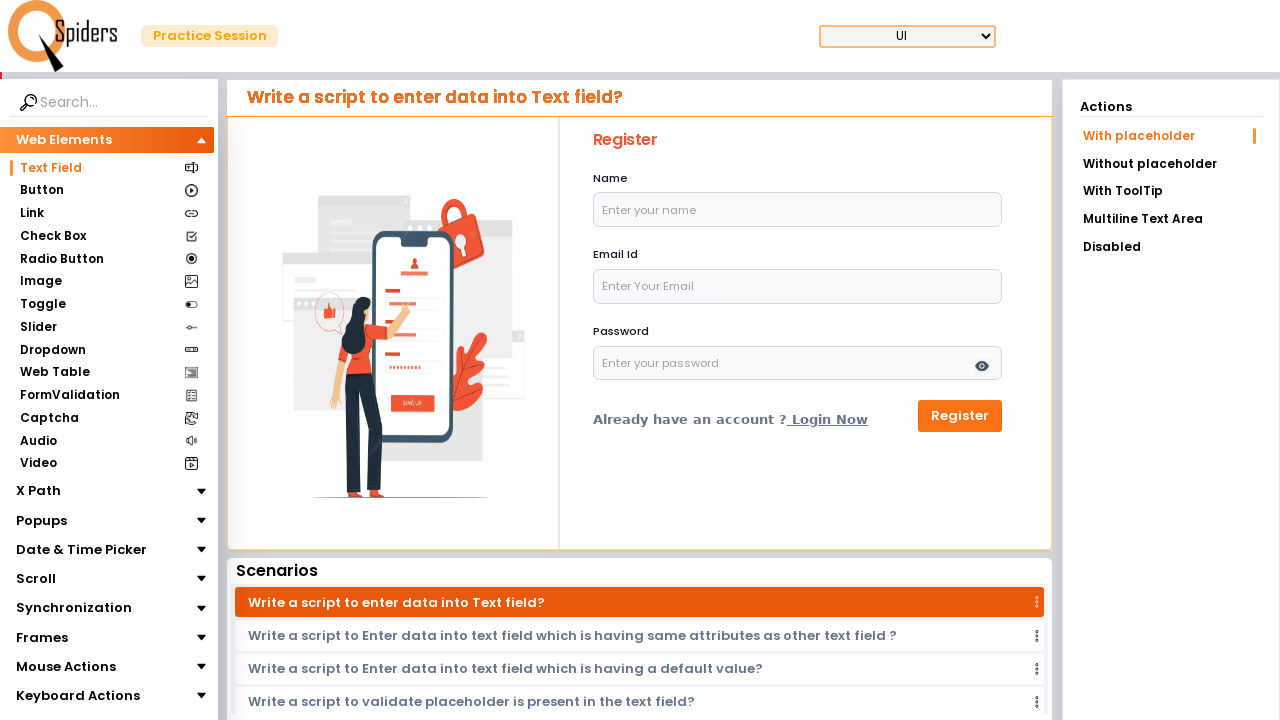

Filled username field with 'QARPYADAV' on #name
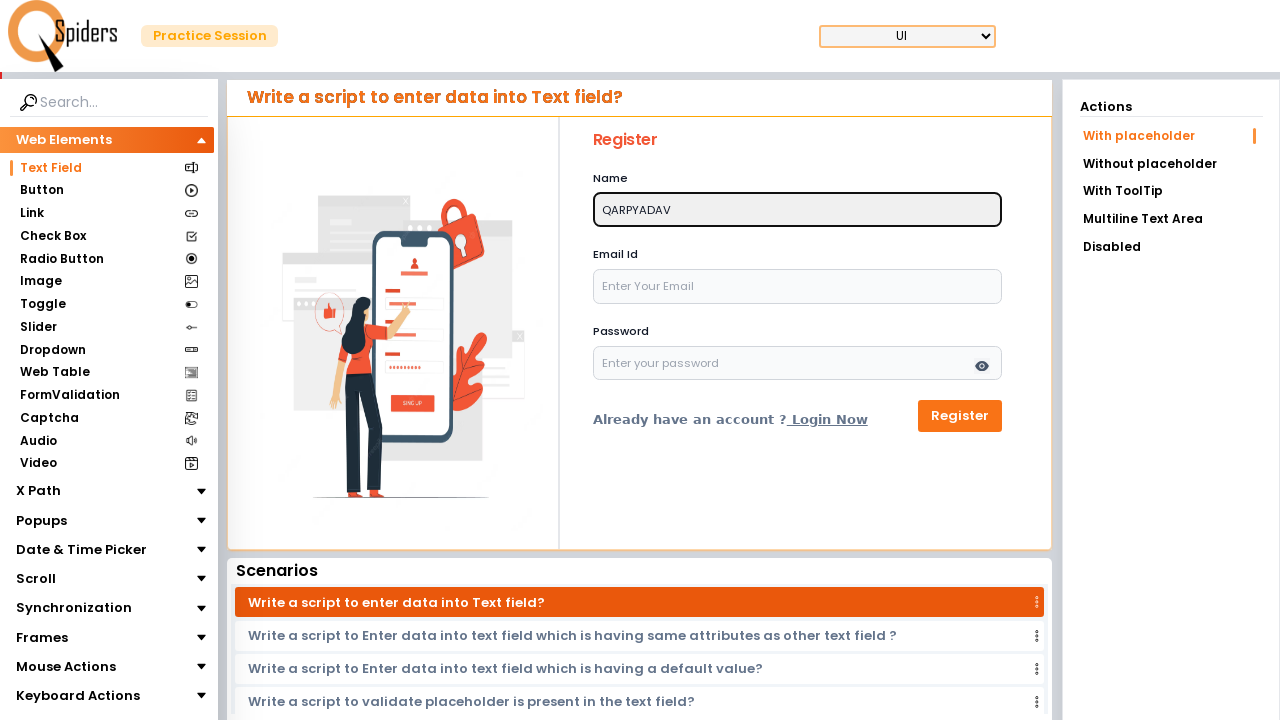

Filled email field with 'qa.rpyadav19892@gmail.com' on #email
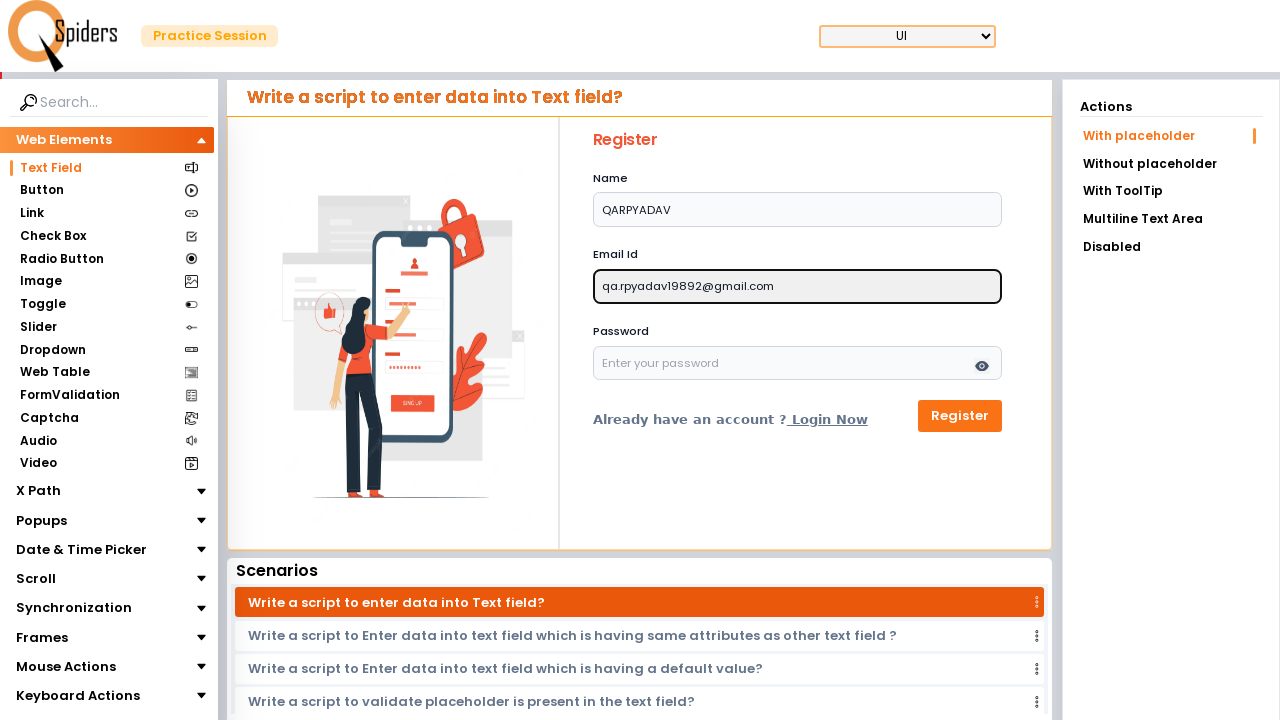

Clicked on email field to focus it at (798, 286) on #email
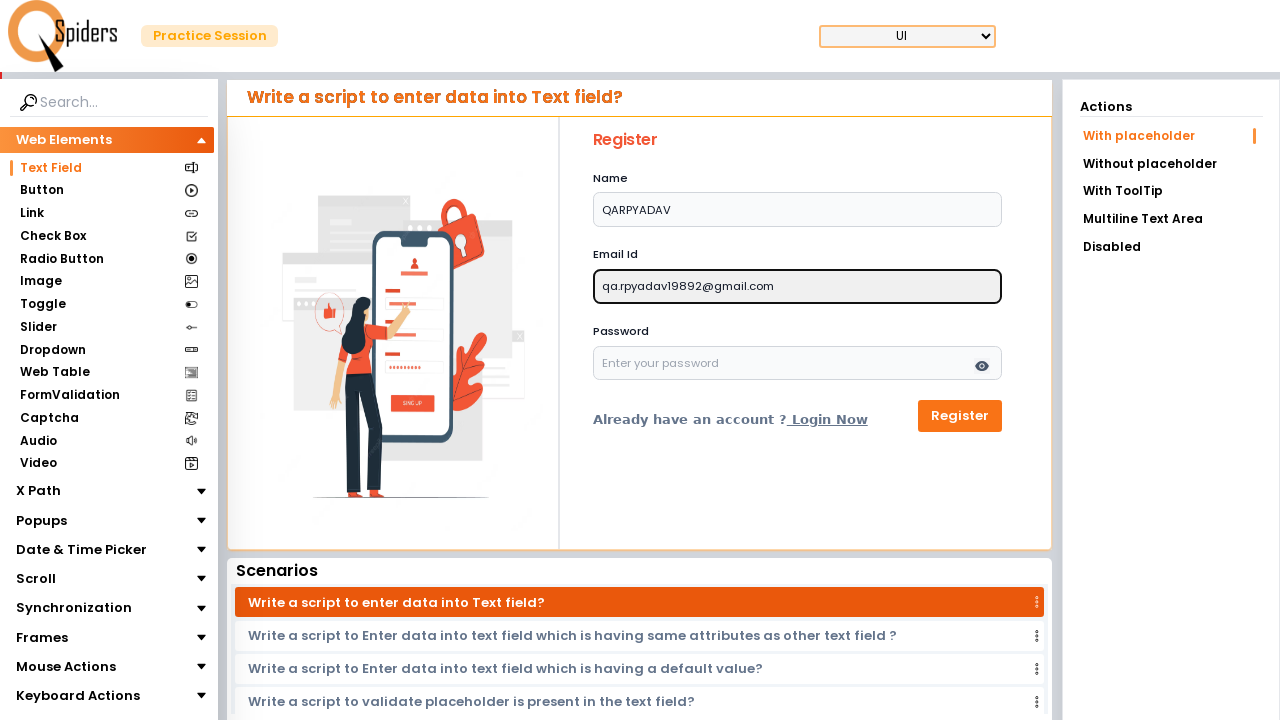

Selected all text in email field using Ctrl+A
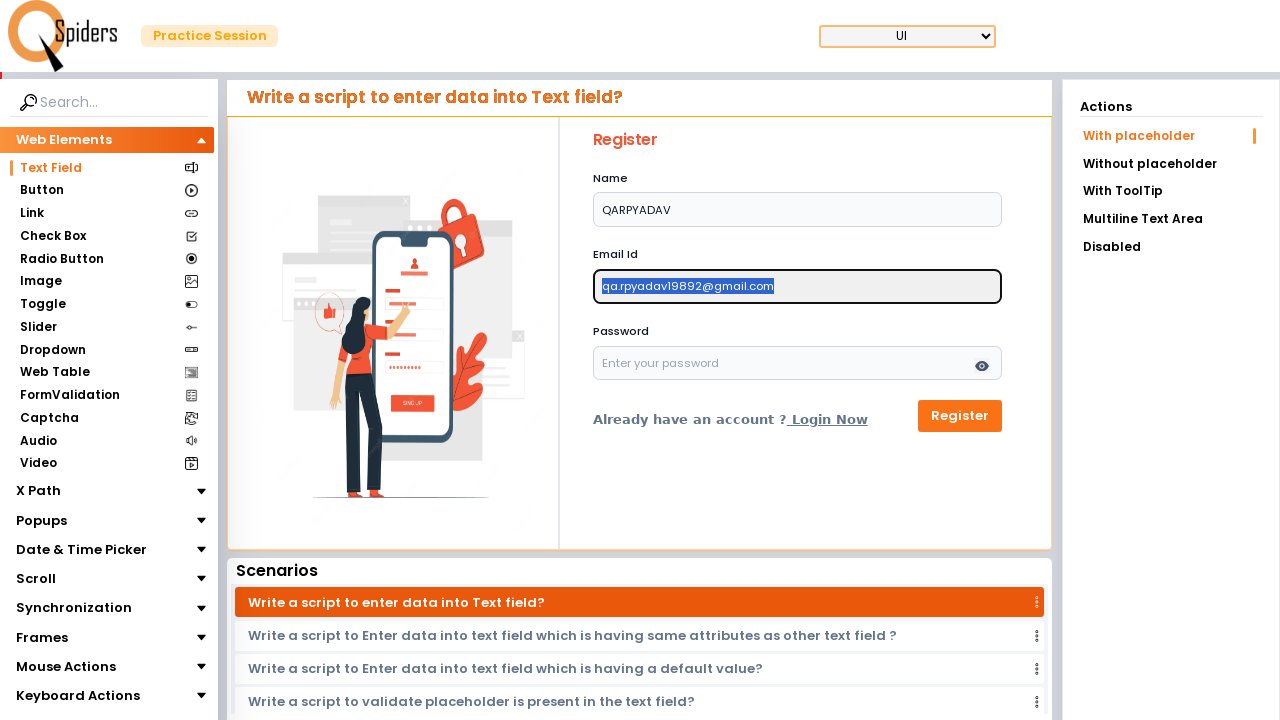

Copied email text to clipboard using Ctrl+C
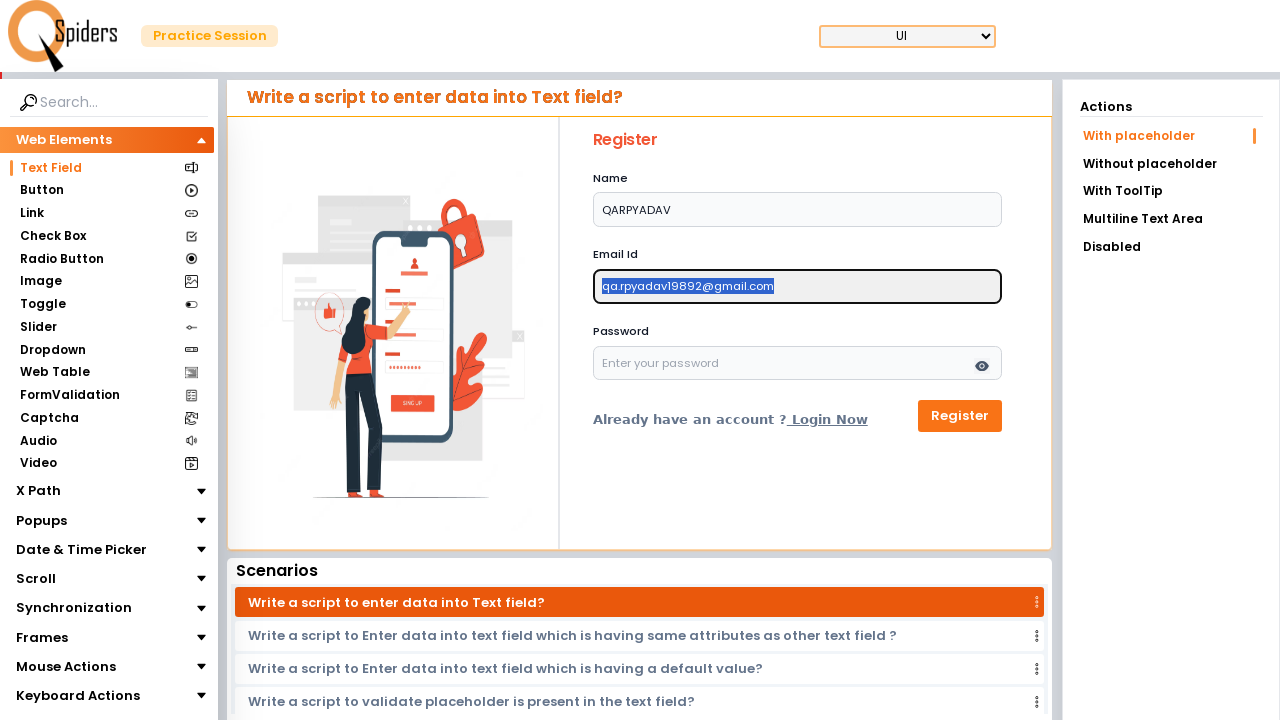

Clicked on password field to focus it at (798, 363) on #password
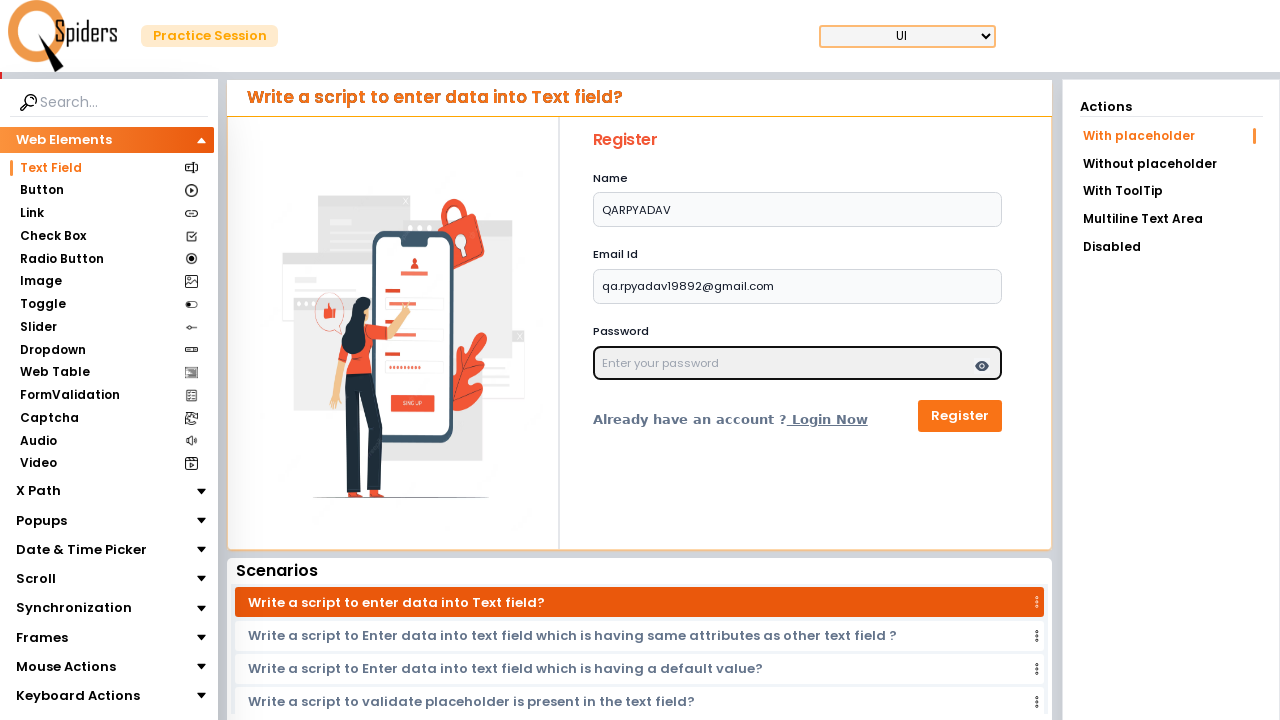

Pasted email text into password field using Ctrl+V
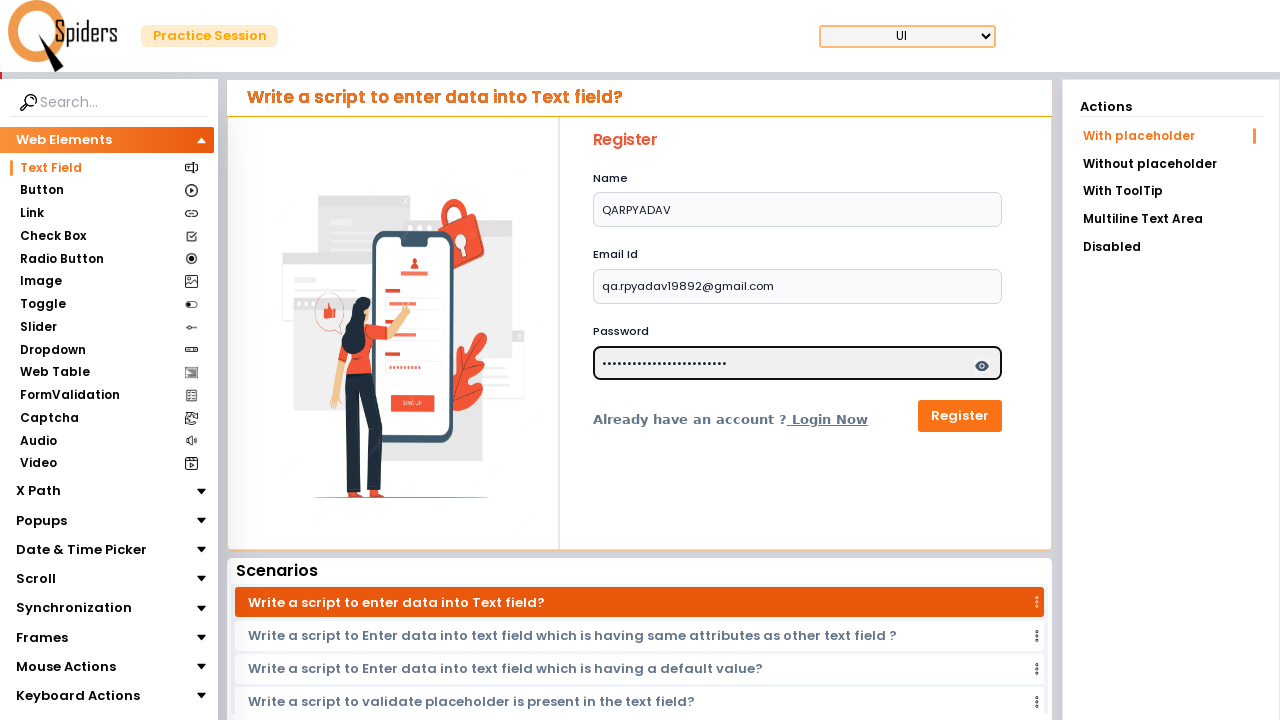

Submitted registration form by pressing Enter
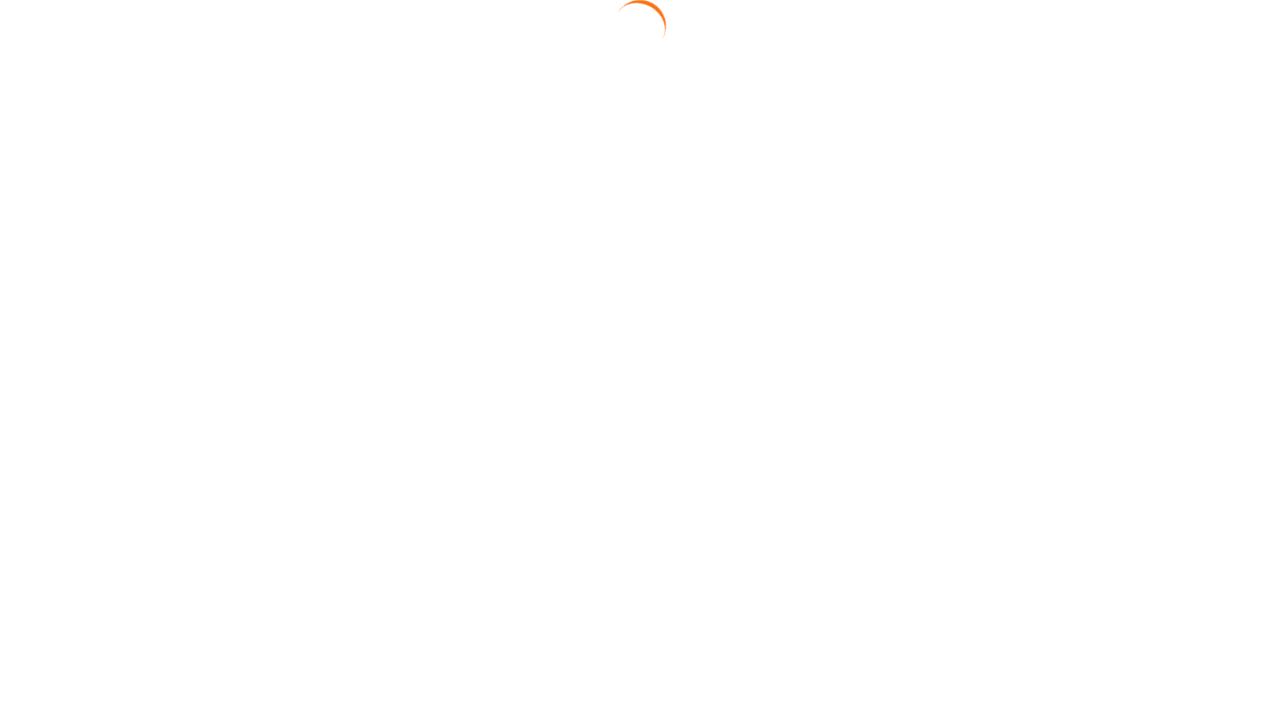

Waited for h1 header to load after form submission
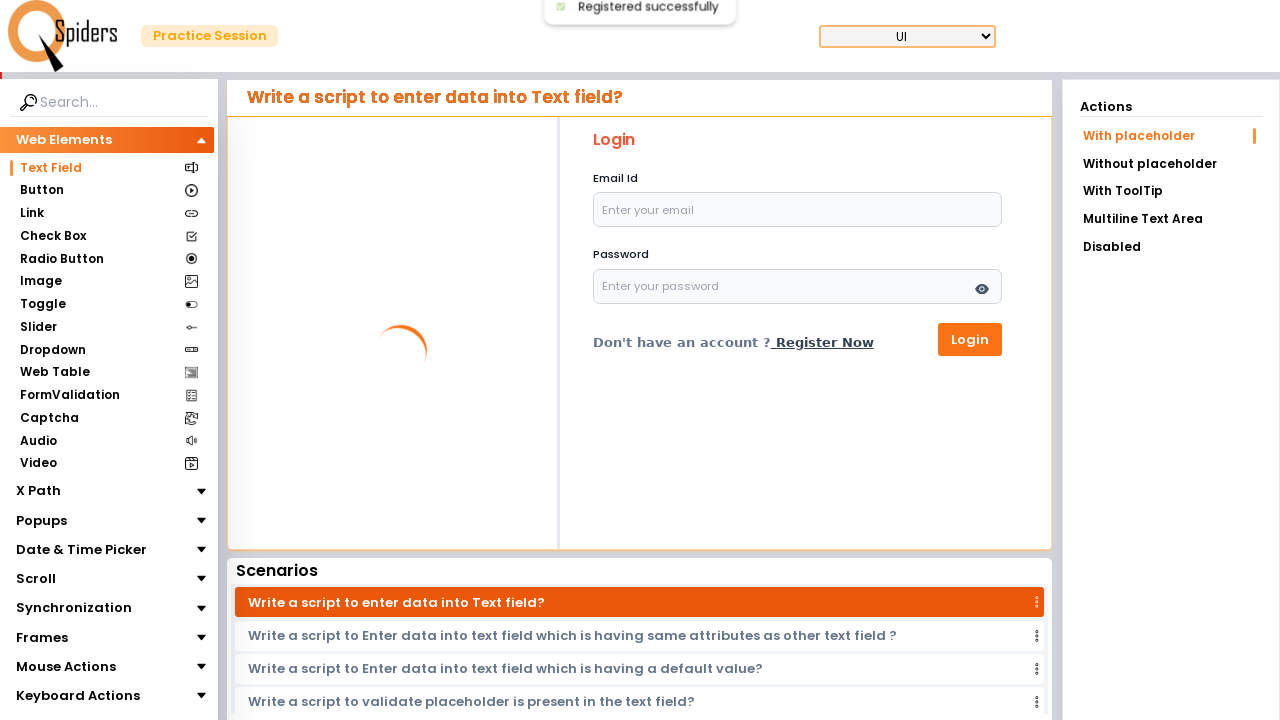

Retrieved h1 header text: 'Login'
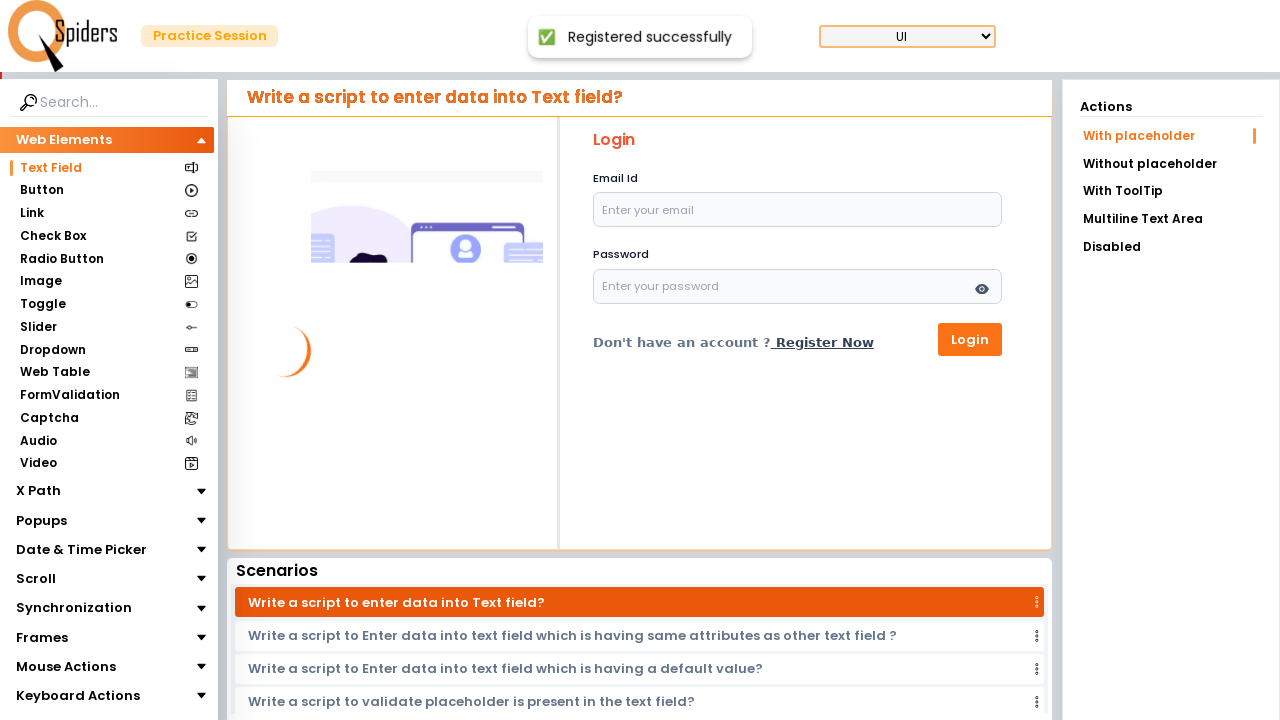

Verified that h1 header contains 'Login' - registration successful
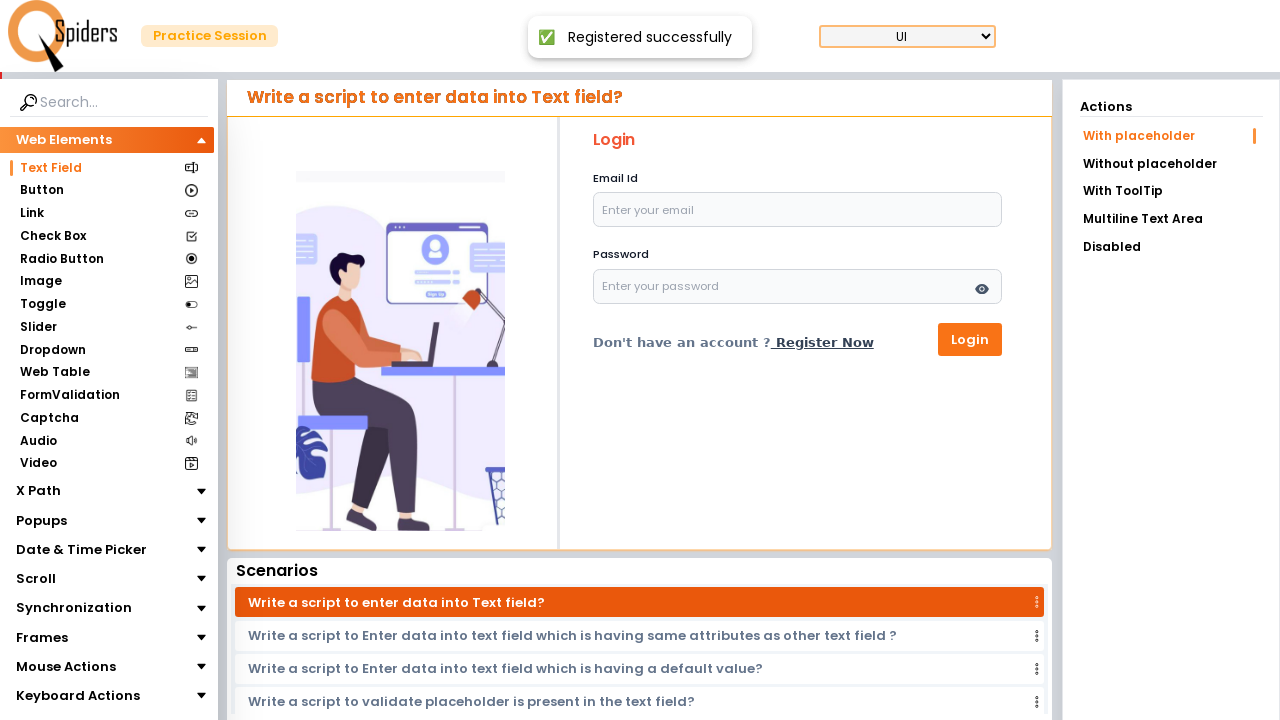

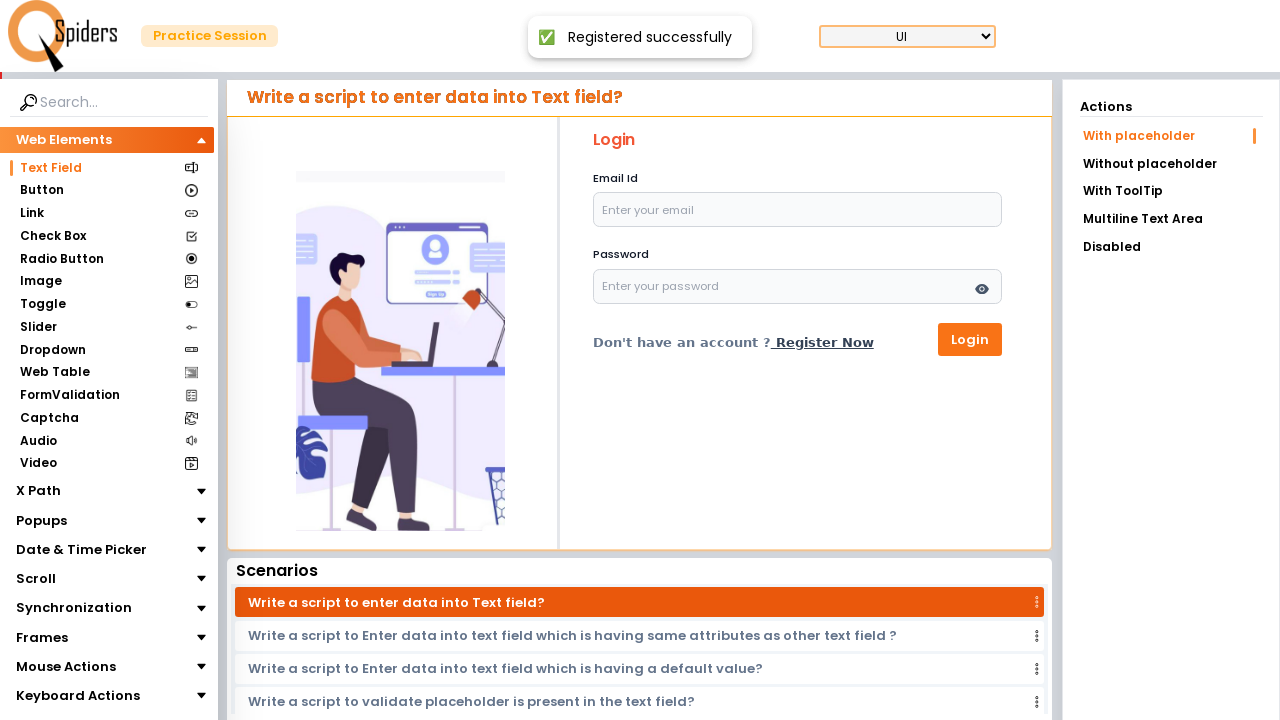